Navigates to Troemner calibration weights product listing page, scrolls through the page to load all products by clicking "Load More" buttons, and verifies products are displayed

Starting URL: https://www.troemner.com/Calibration-Weights/Balance-Calibration-Weights/OIML-Calibration-Weight-Sets/c/3944

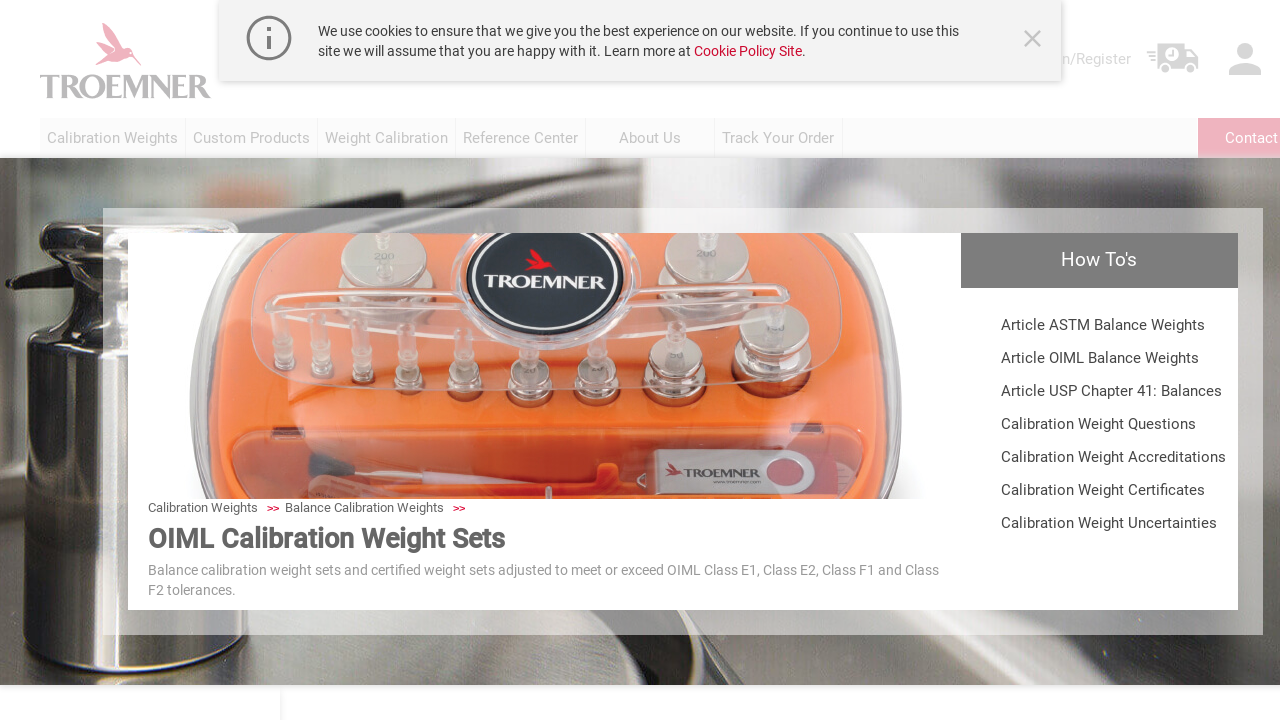

Waited for initial product items to load
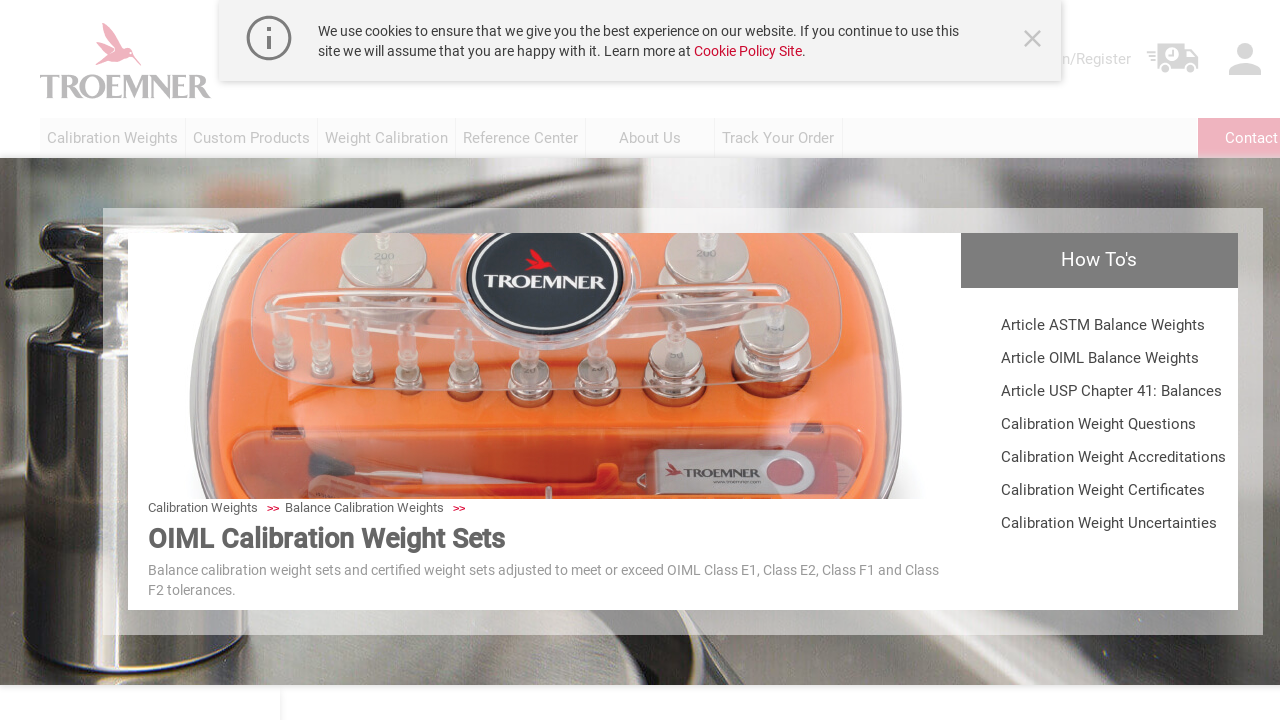

Scrolled down page by 800 pixels
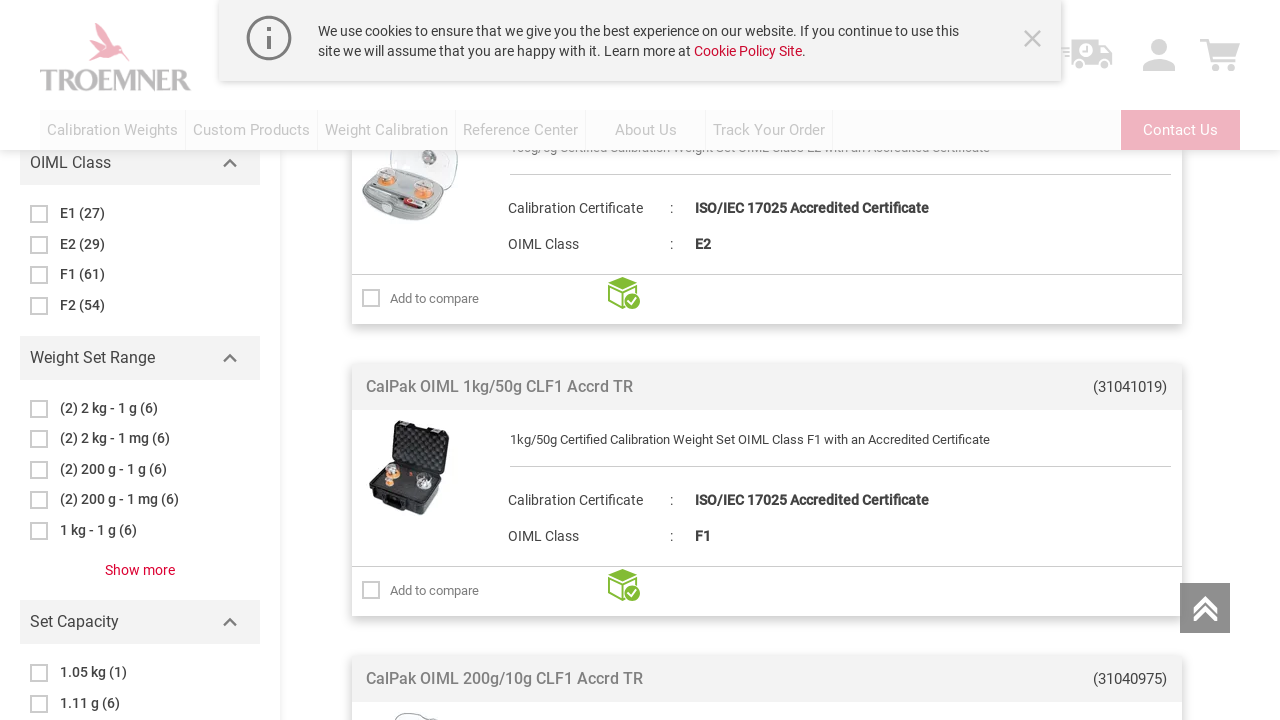

Waited 2000ms for scroll to complete
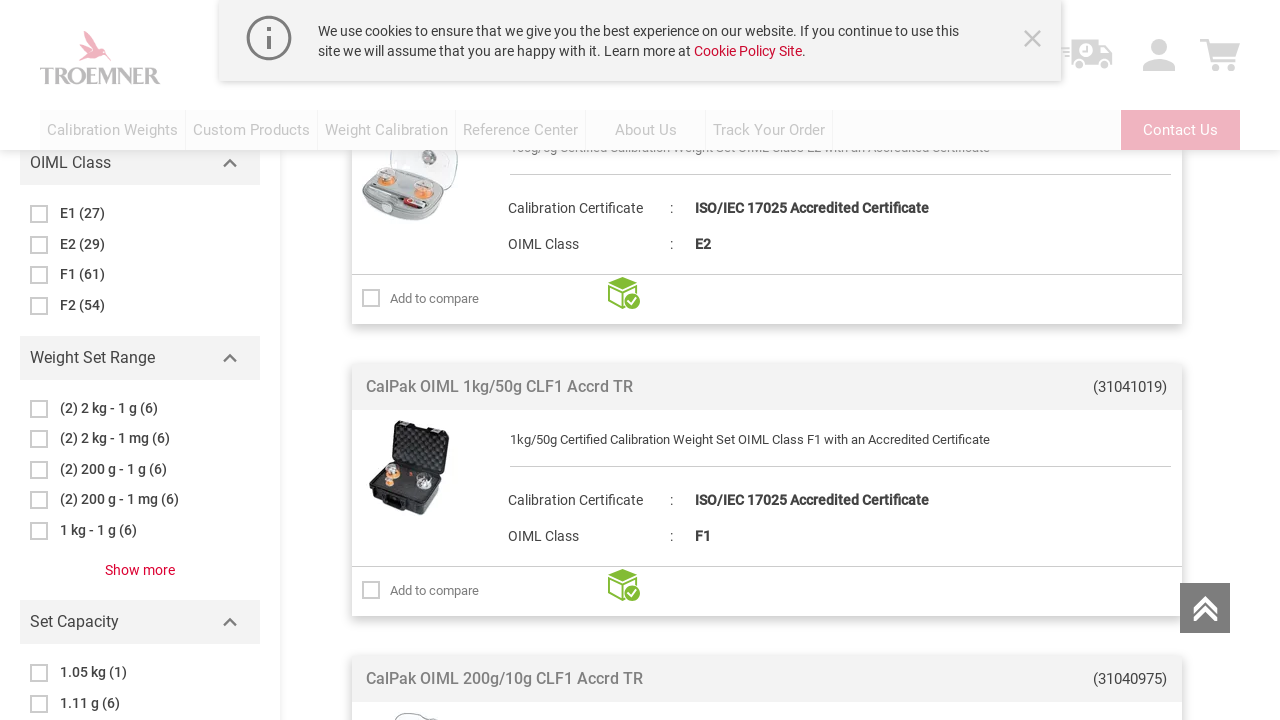

Counted 20 product items on page
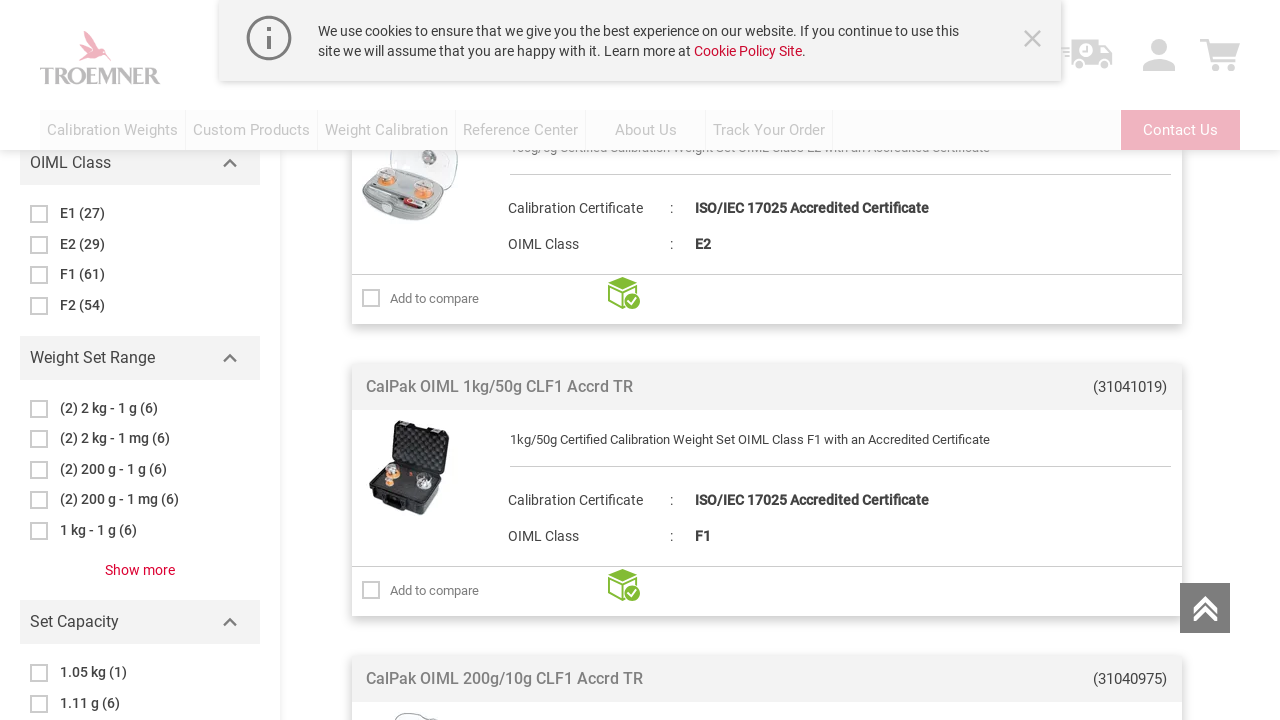

Scrolled down page by 800 pixels
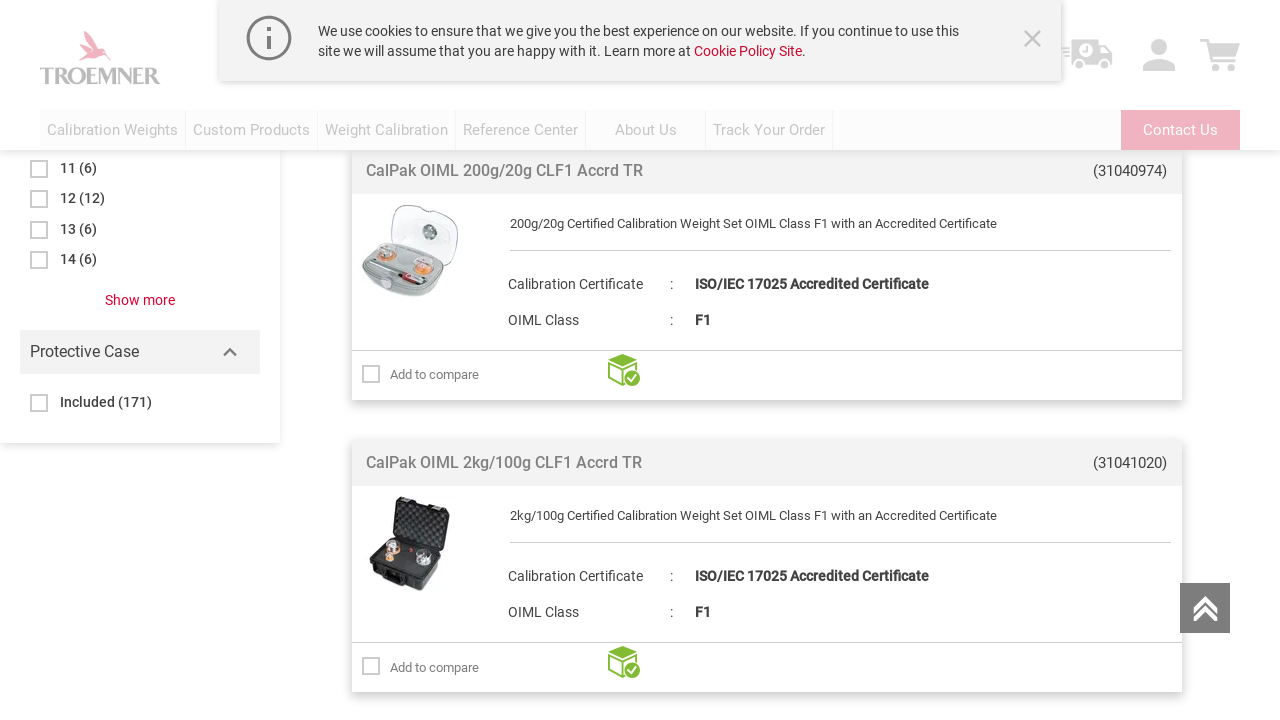

Waited 2000ms for scroll to complete
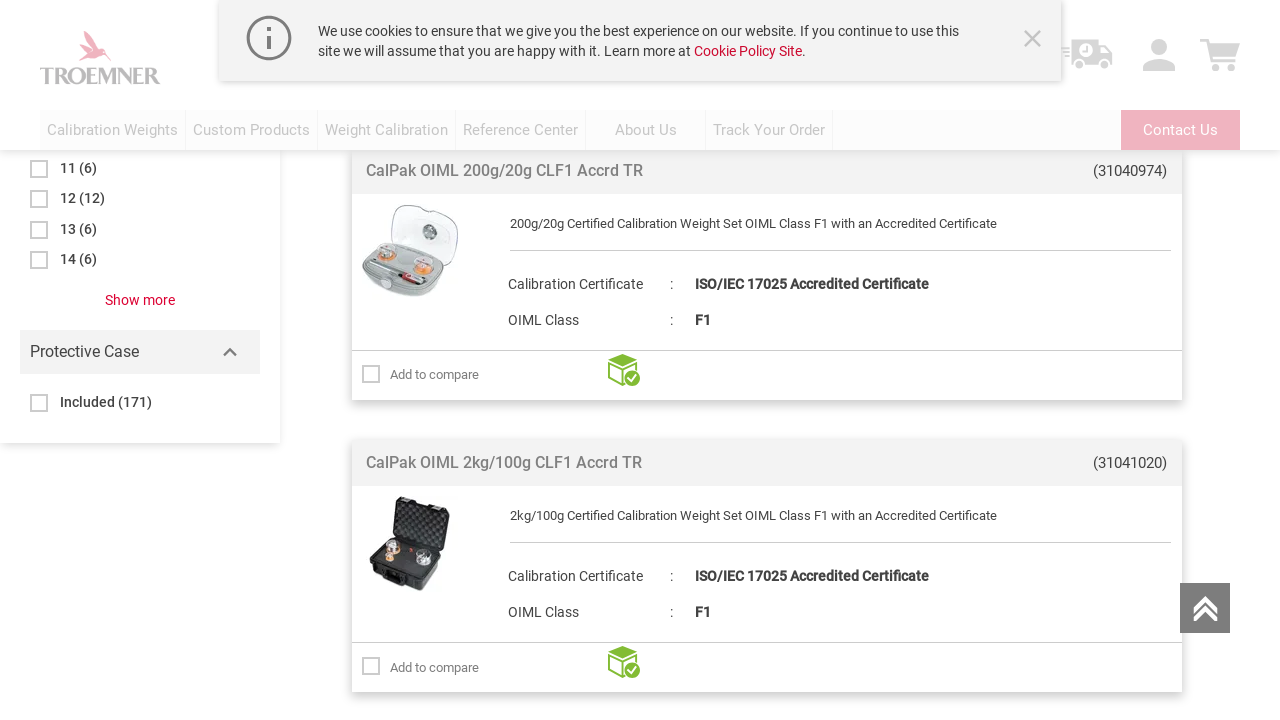

Counted 20 product items on page
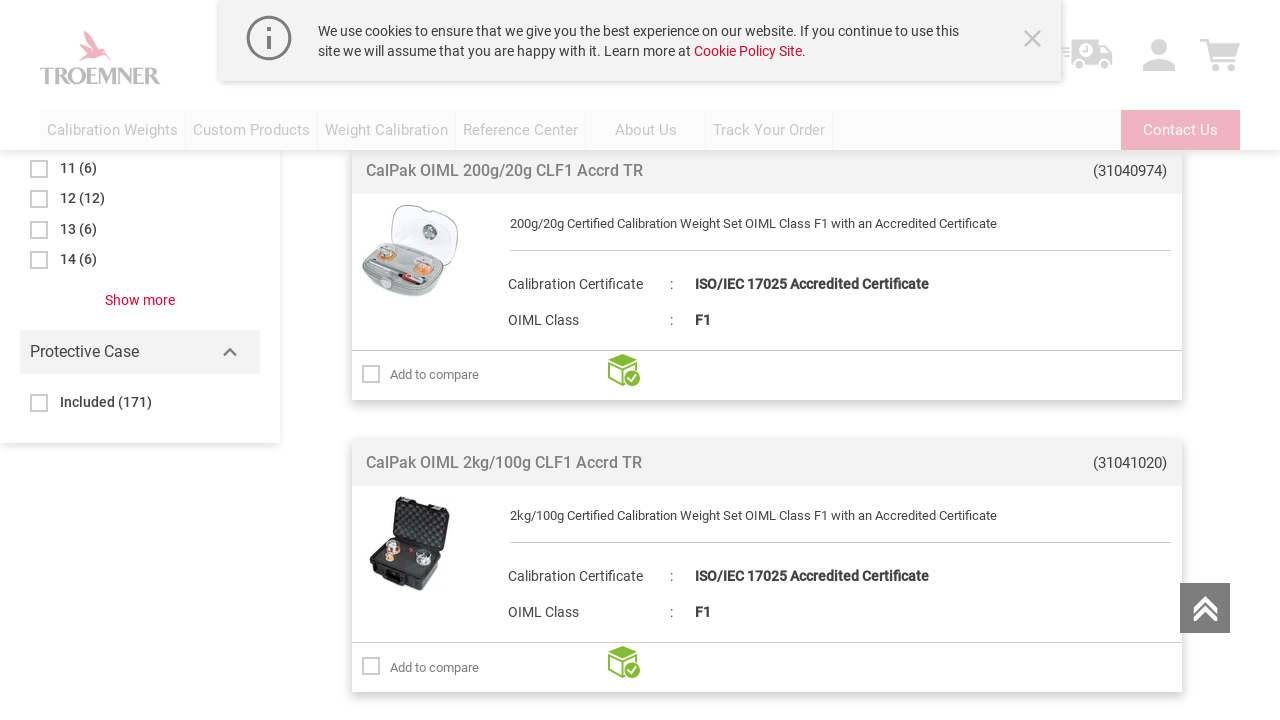

Product count unchanged, waited 5000ms to verify no more products loading
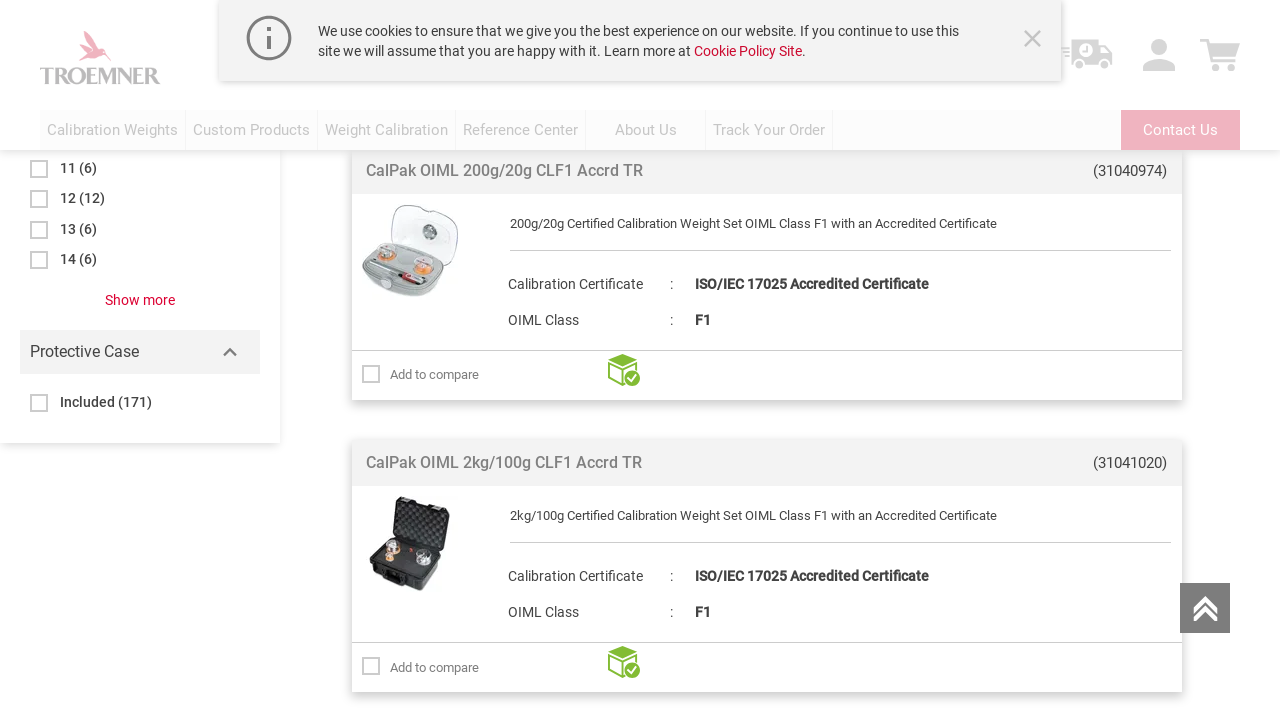

Verified final product count is 20
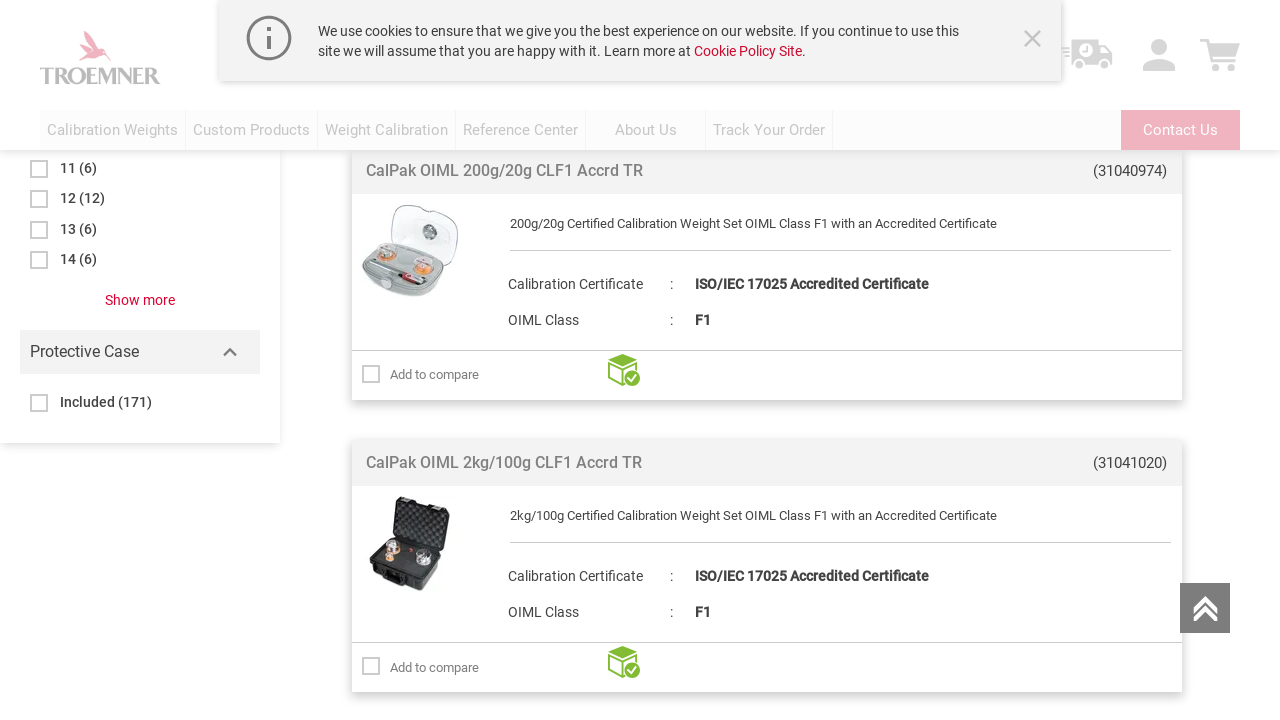

Verified product titles are displayed with expected selectors
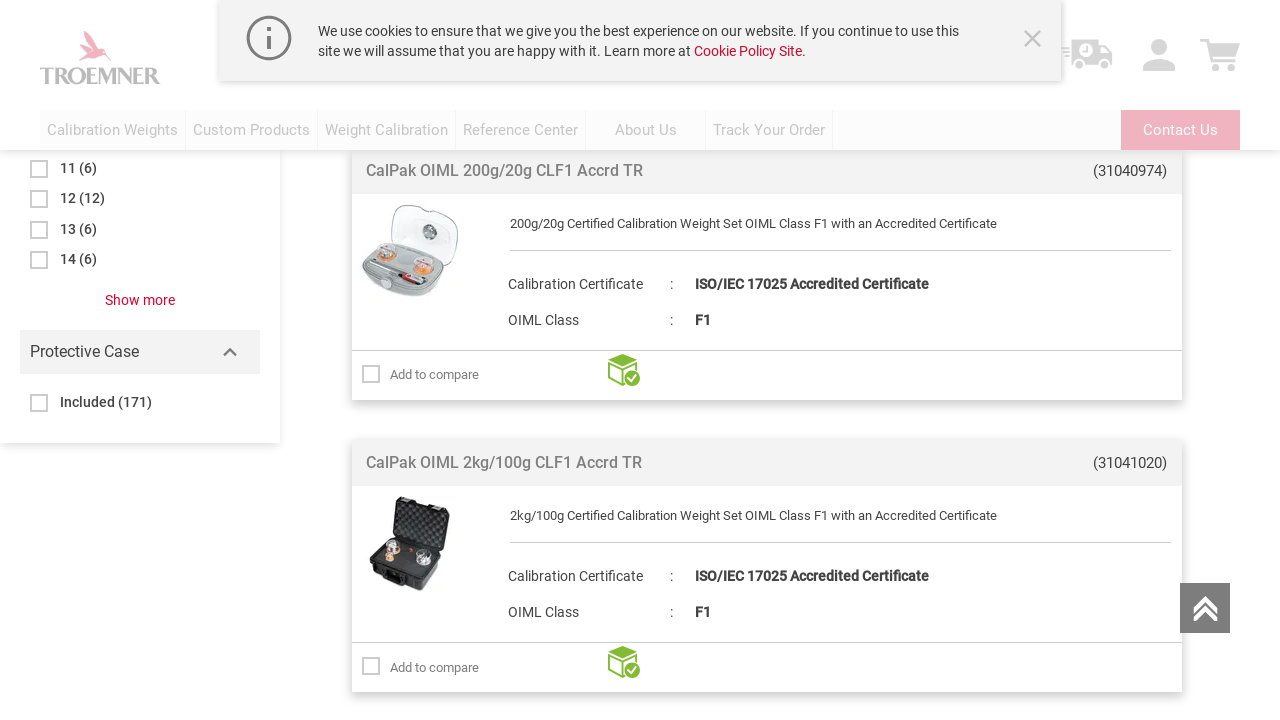

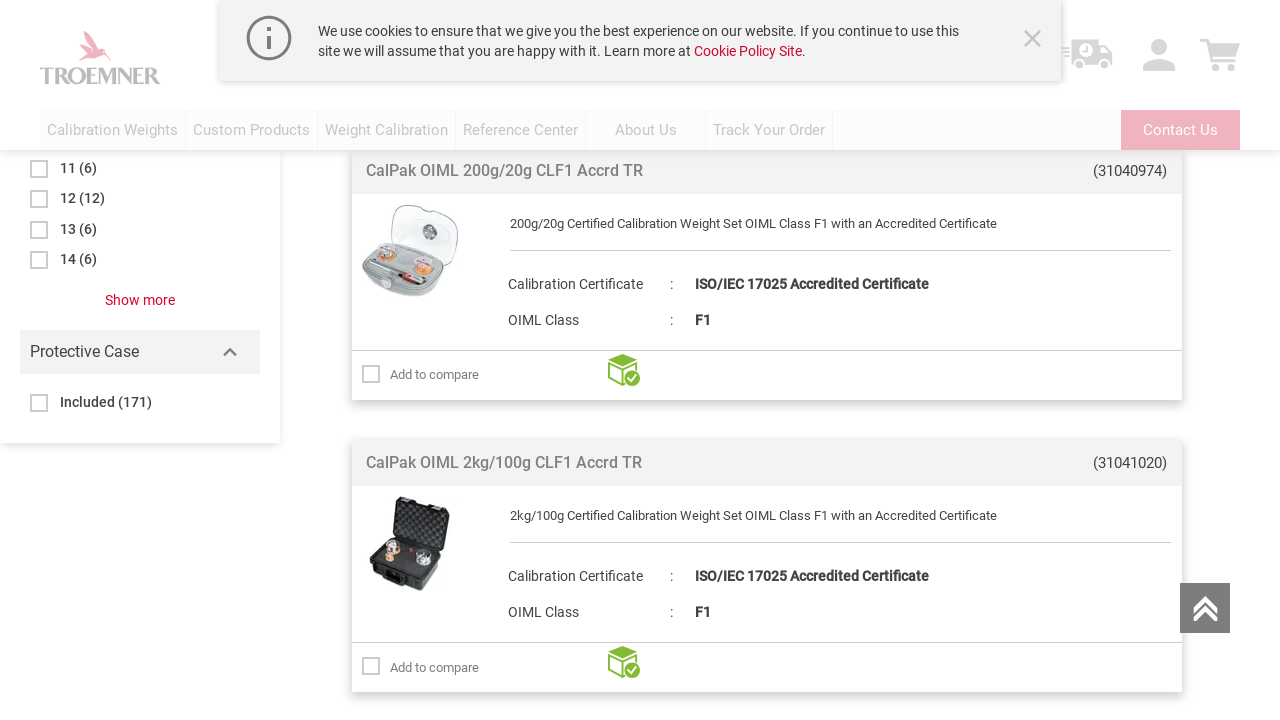